Tests handling a JavaScript prompt by entering text and accepting it

Starting URL: https://automationfc.github.io/basic-form/index.html

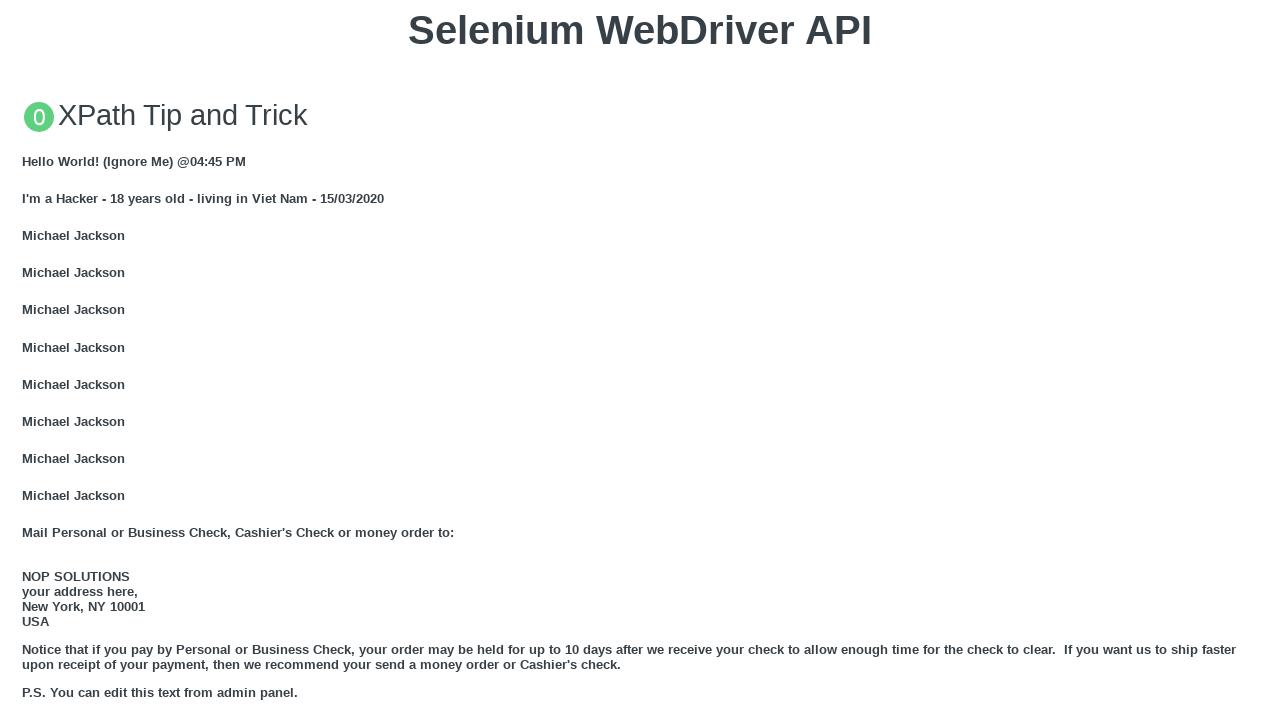

Set up dialog handler to accept prompt with text 'TestInput123'
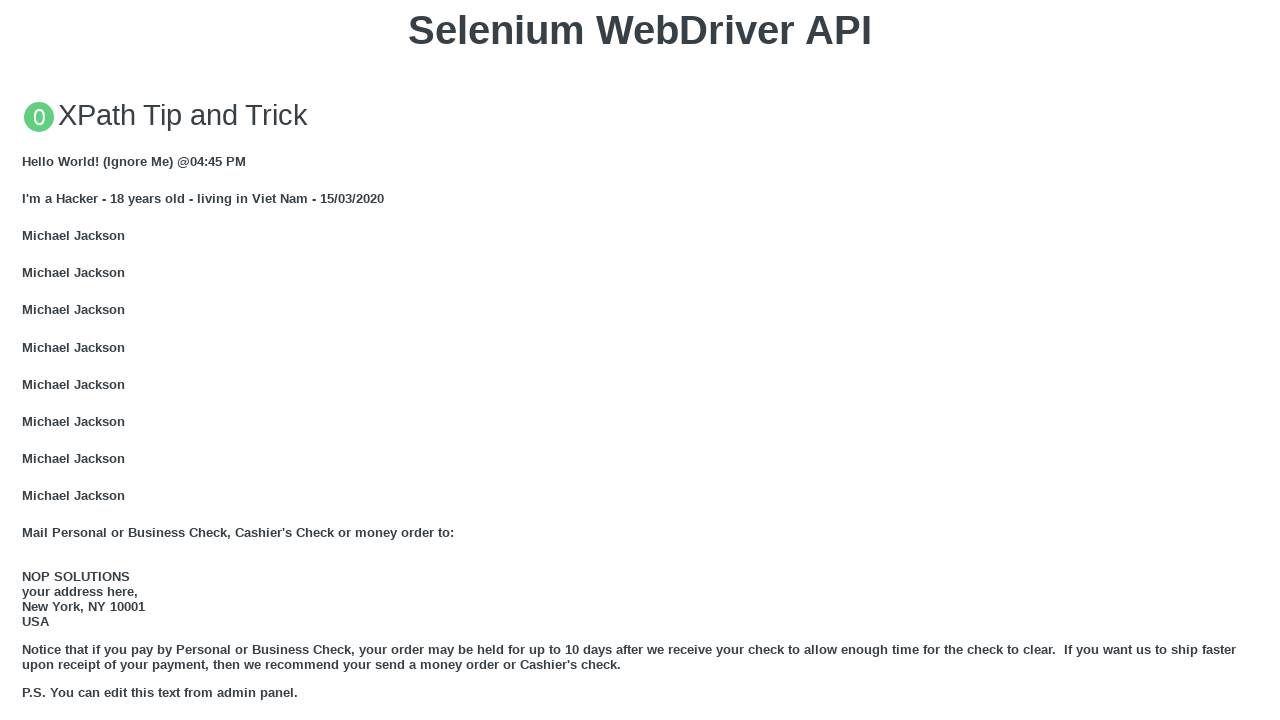

Clicked button to trigger JavaScript prompt dialog at (640, 360) on xpath=//button[text()='Click for JS Prompt']
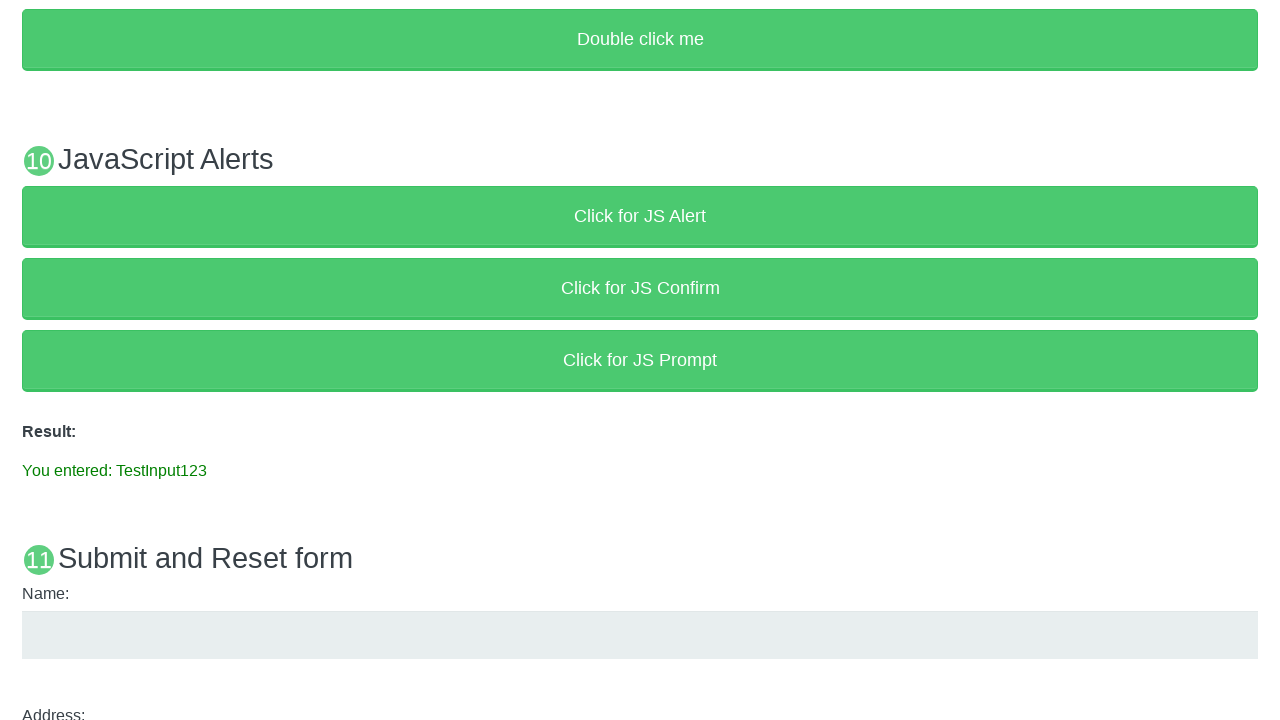

Verified result element displays entered text 'You entered: TestInput123'
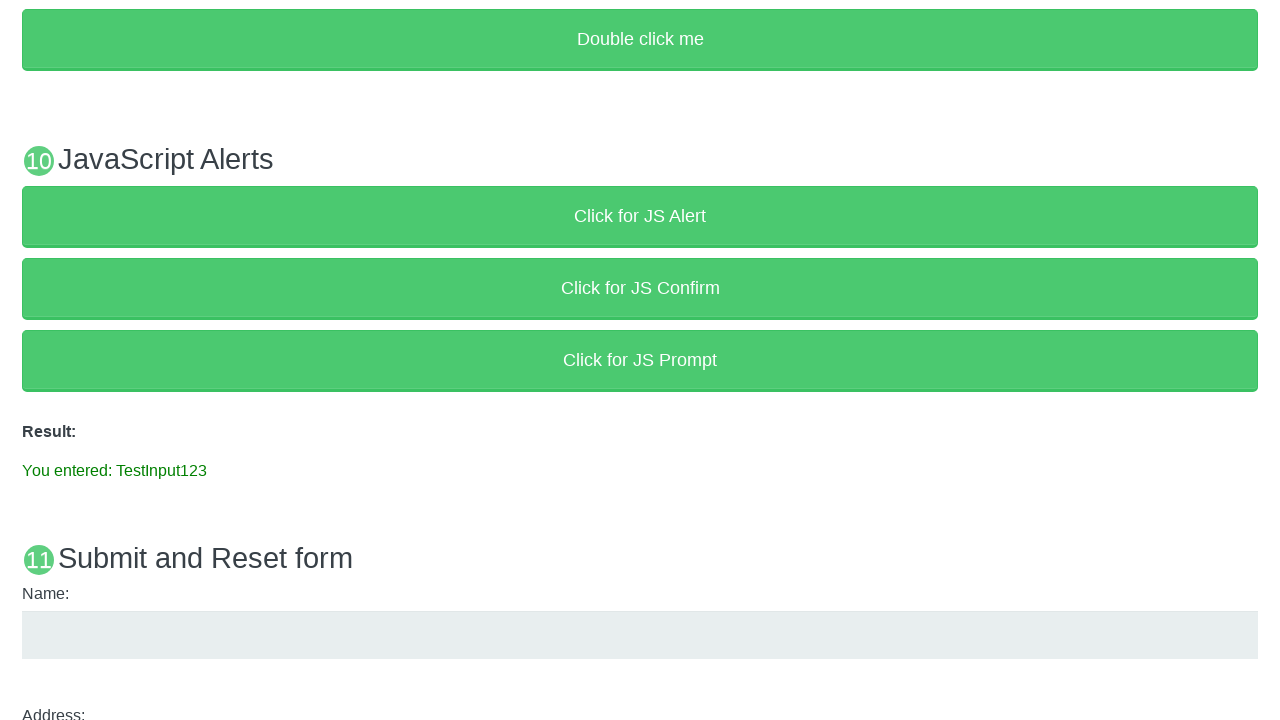

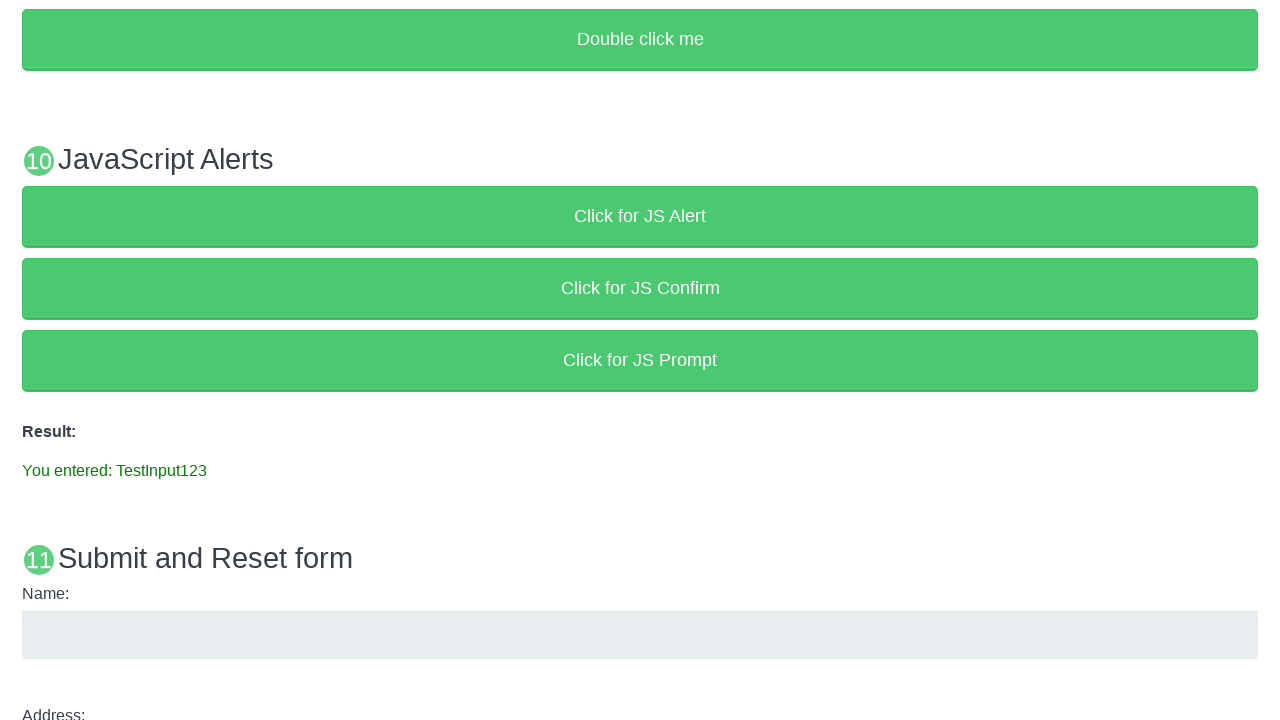